Tests AJIO e-commerce site by searching for watches and clicking on a product from the search results

Starting URL: https://www.ajio.com/

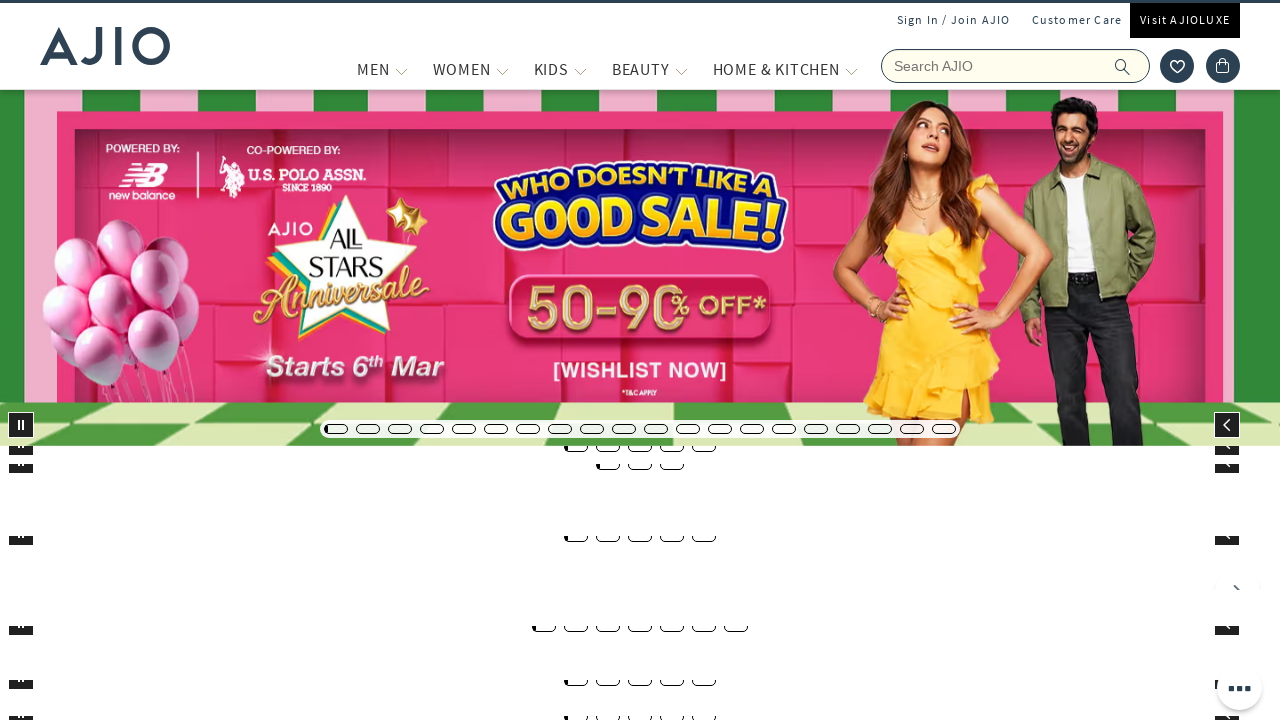

Entered 'Watches' in search field on input[name='searchVal']
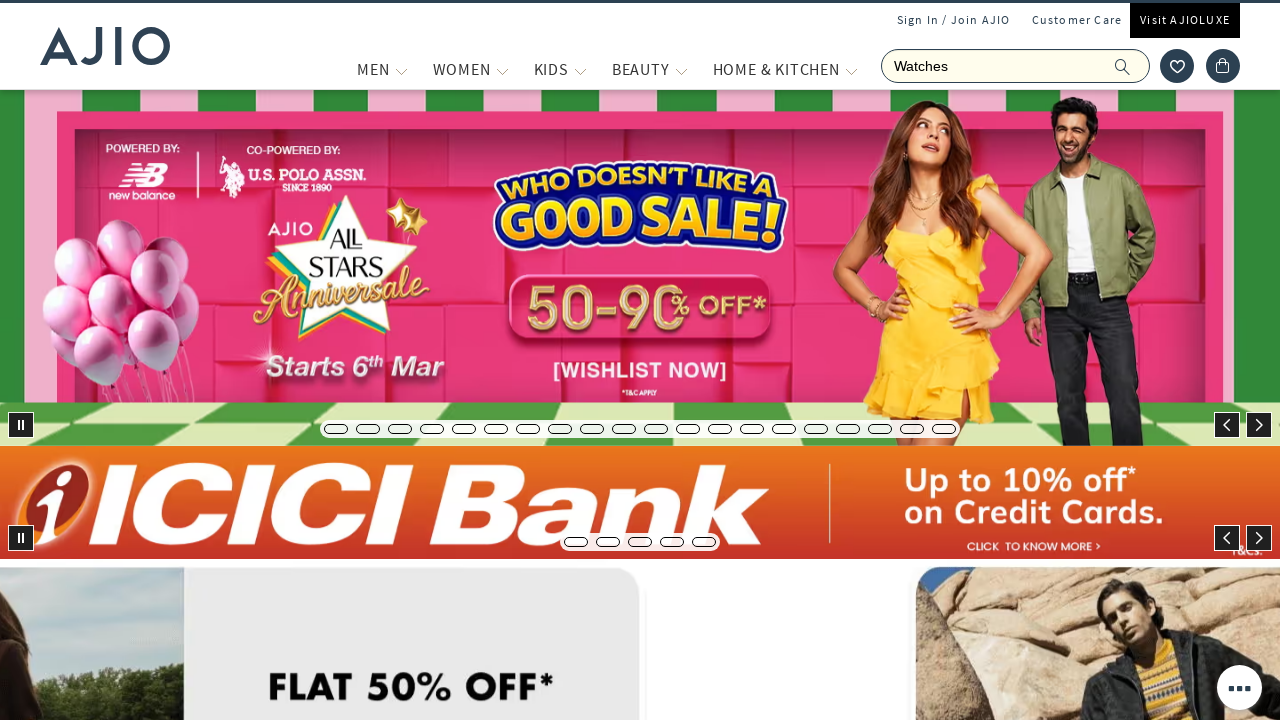

Clicked search icon to initiate search at (1123, 66) on .ic-search
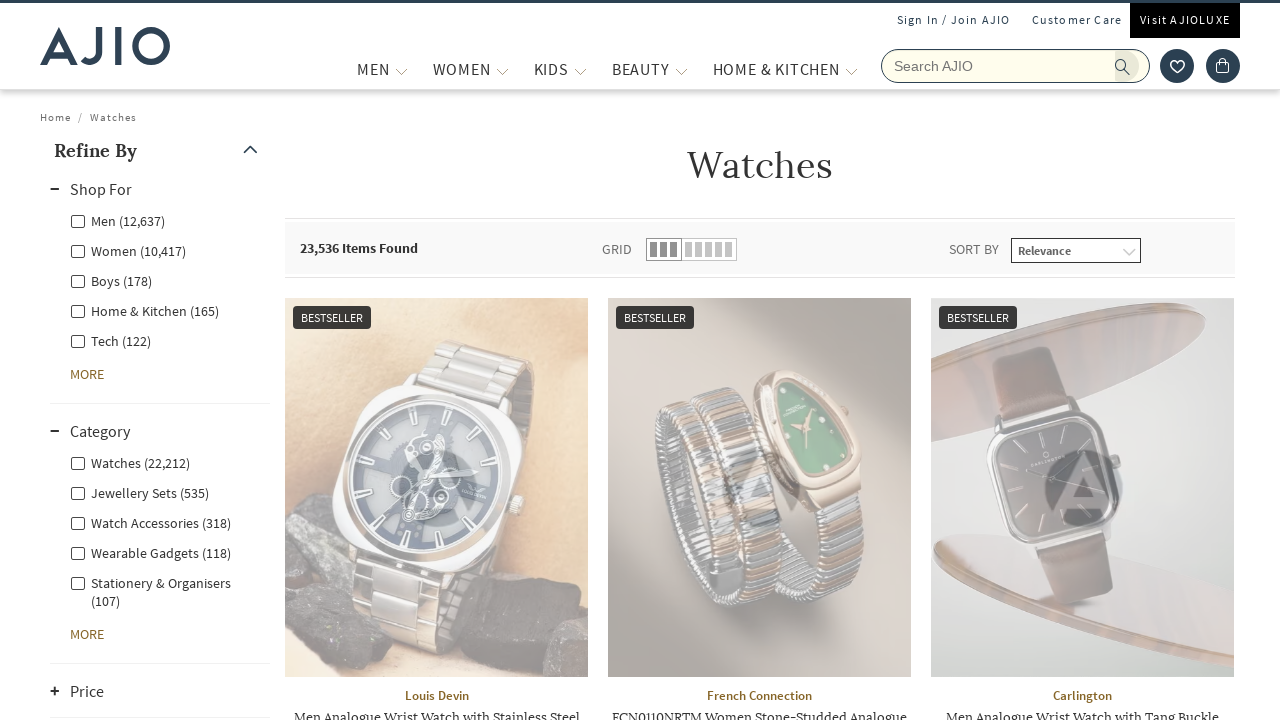

Search results loaded with product images
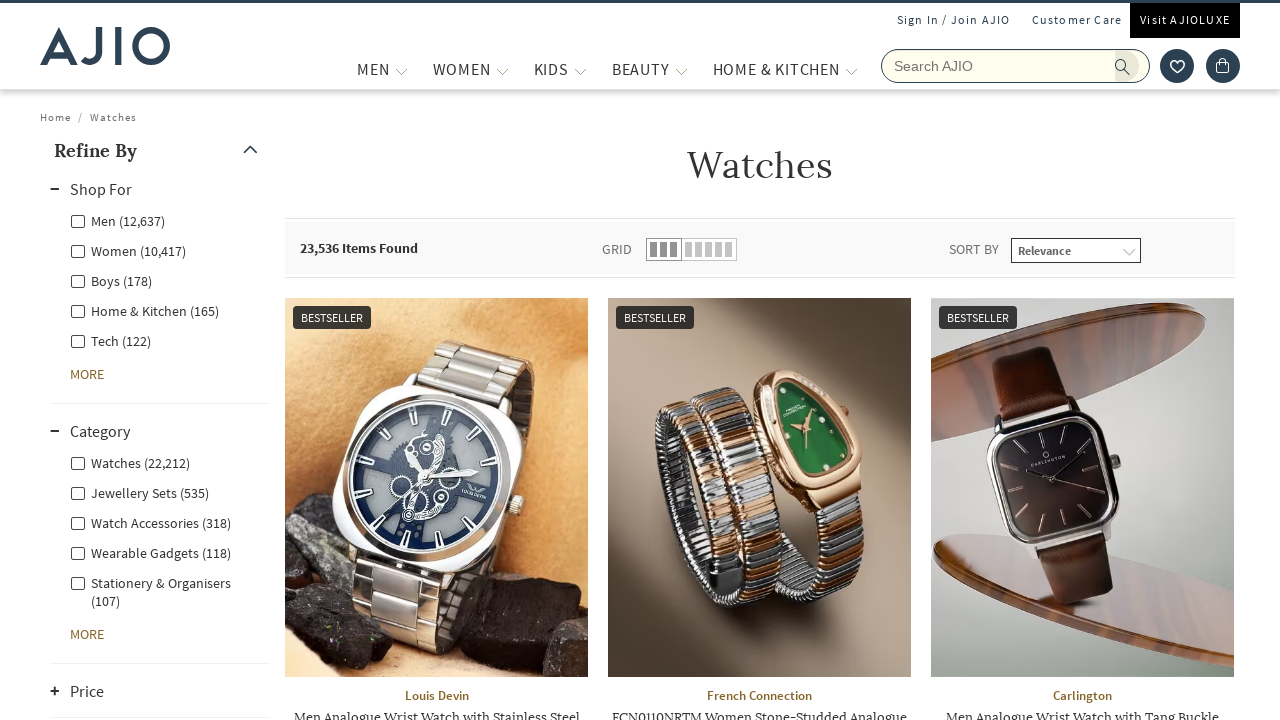

Clicked on first product image from search results at (436, 487) on img[alt*='Product image']
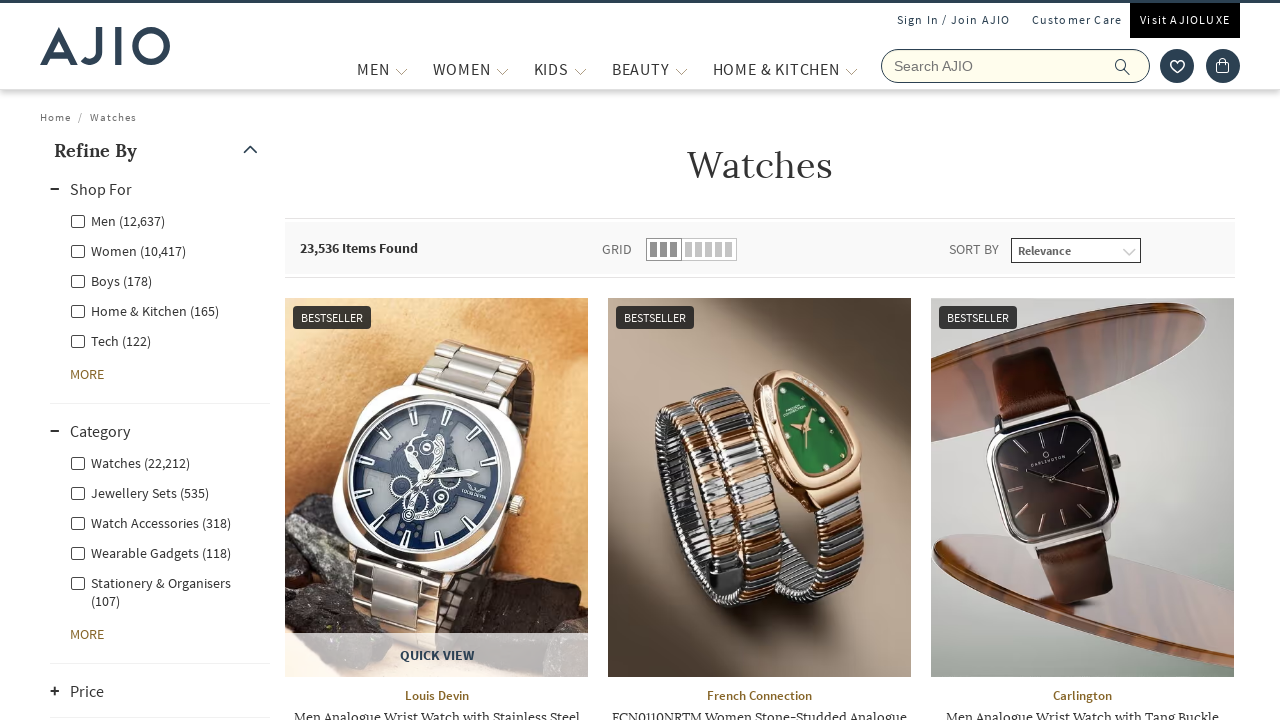

Product page loaded successfully
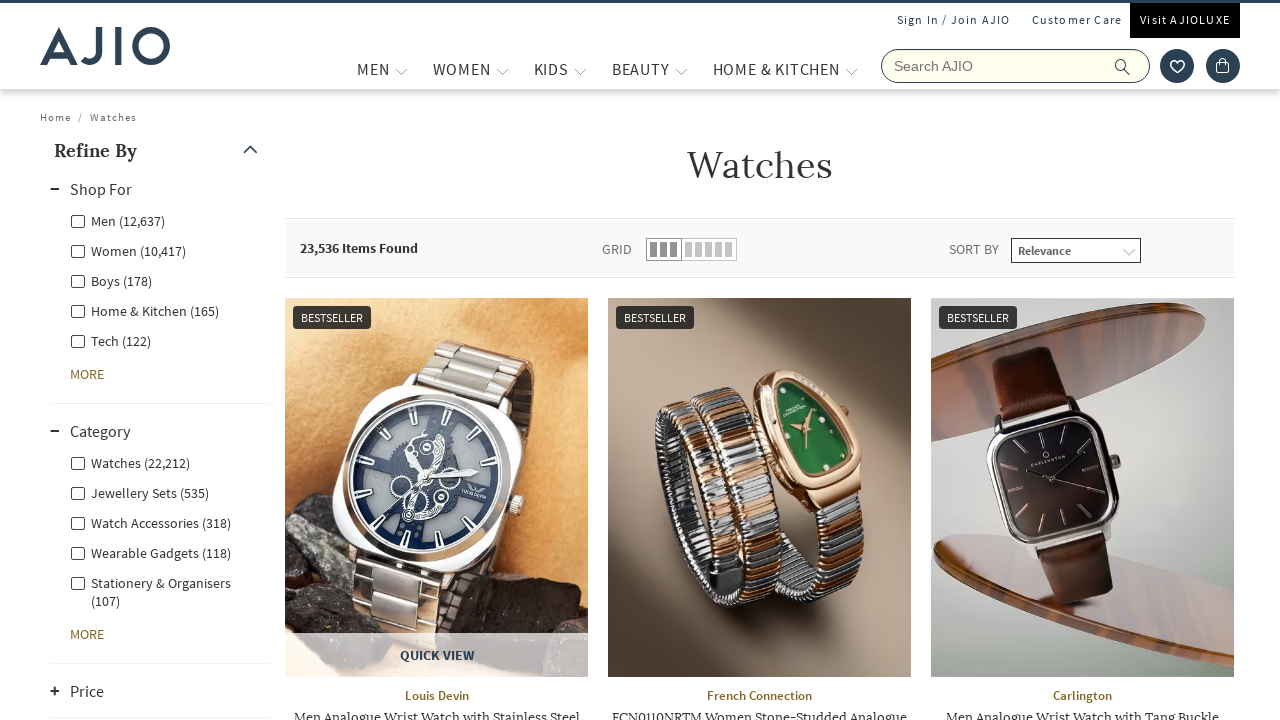

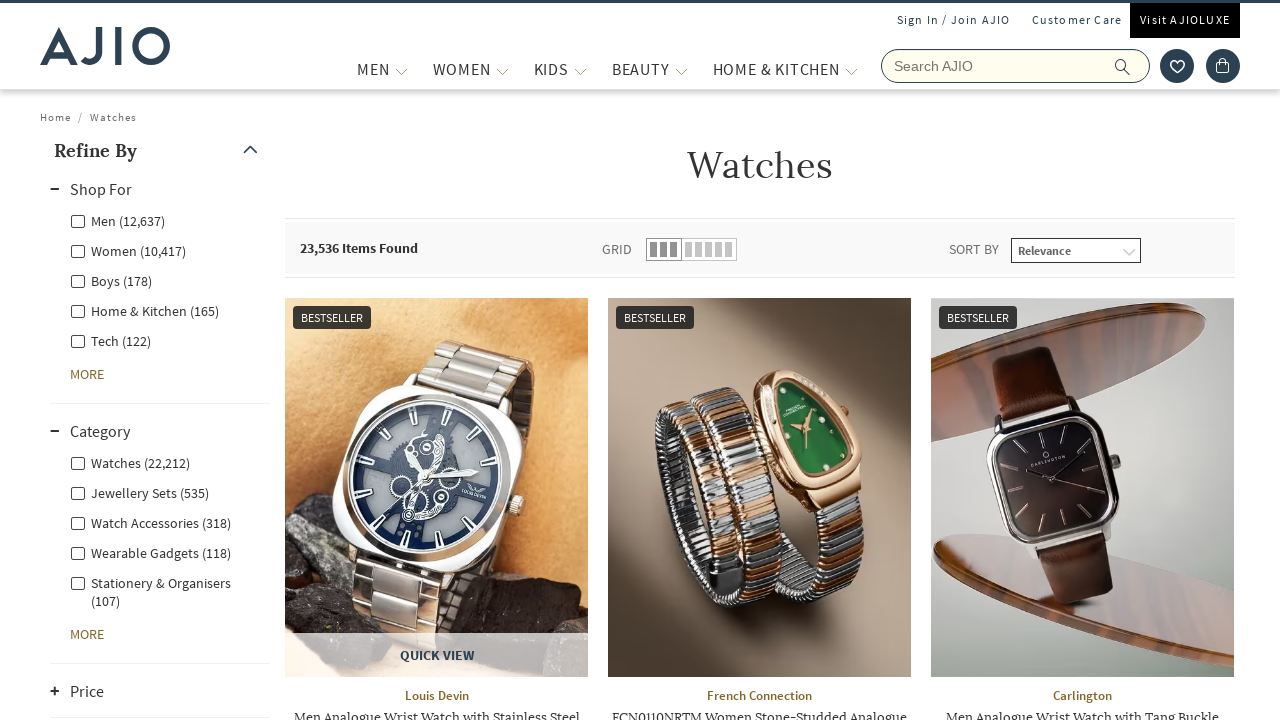